Navigates to W3Schools HTML tables page and locates a table row containing specific text

Starting URL: https://www.w3schools.com/html/html_tables.asp

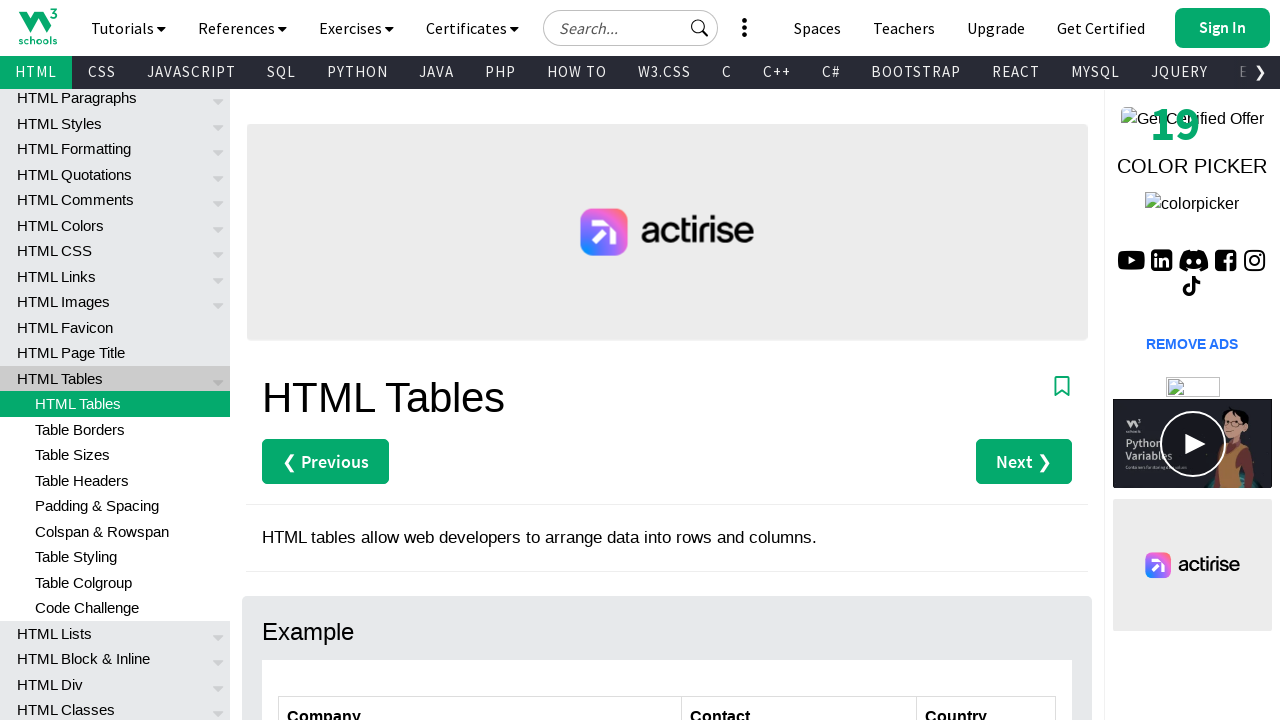

Navigated to W3Schools HTML tables page
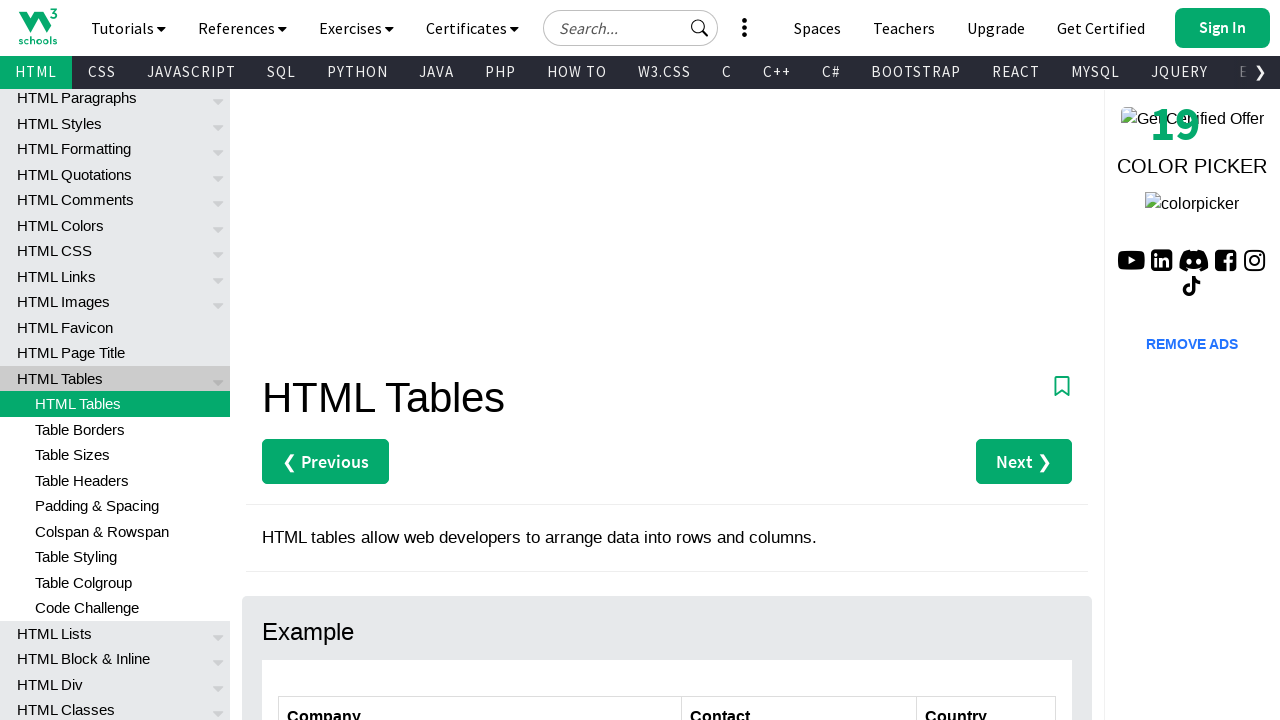

Located table row containing 'Island Trading'
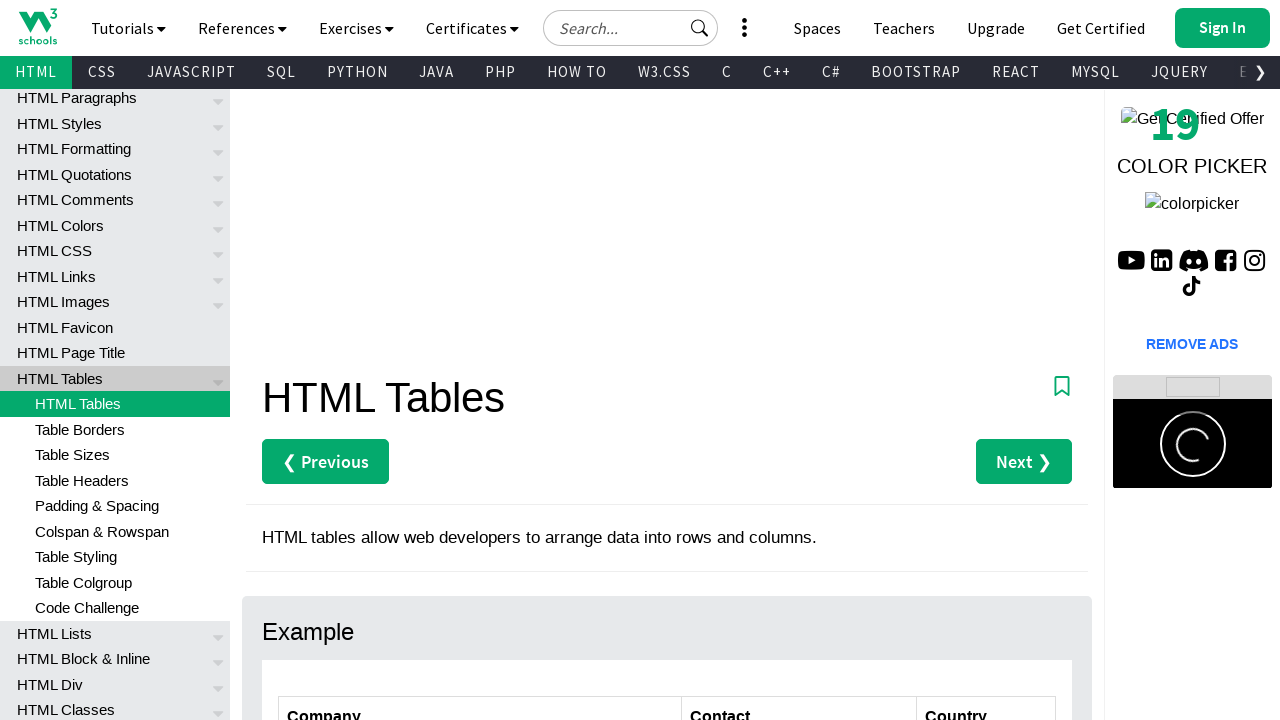

Extracted and printed text content from Island Trading row
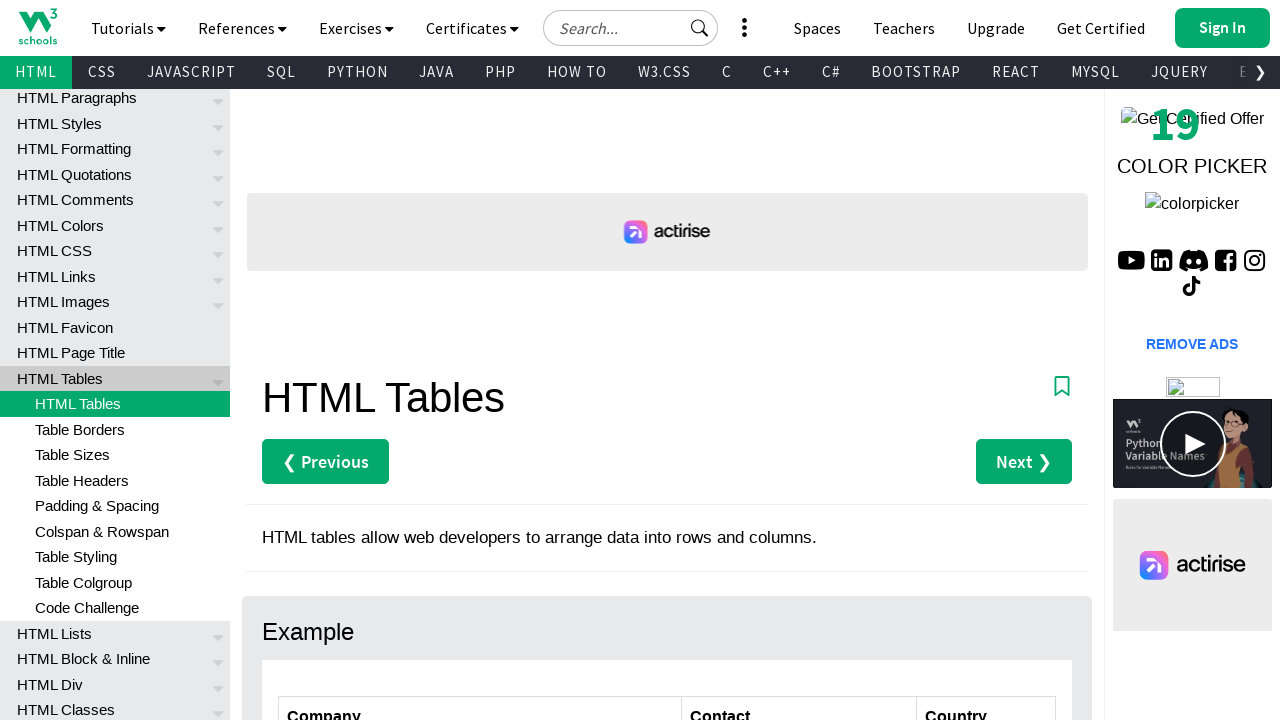

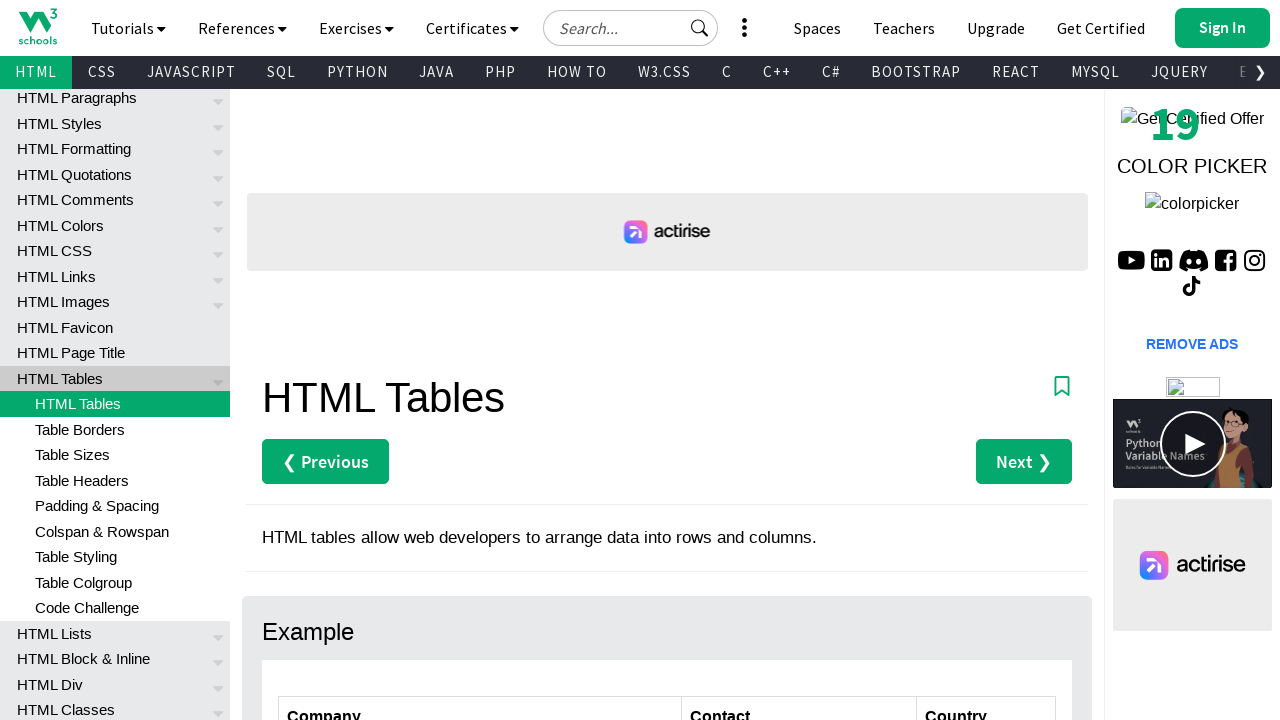